Tests the sorting functionality on a vegetable/fruit offers page by clicking the column header to sort and verifying the items are sorted correctly

Starting URL: https://rahulshettyacademy.com/seleniumPractise/#/offers

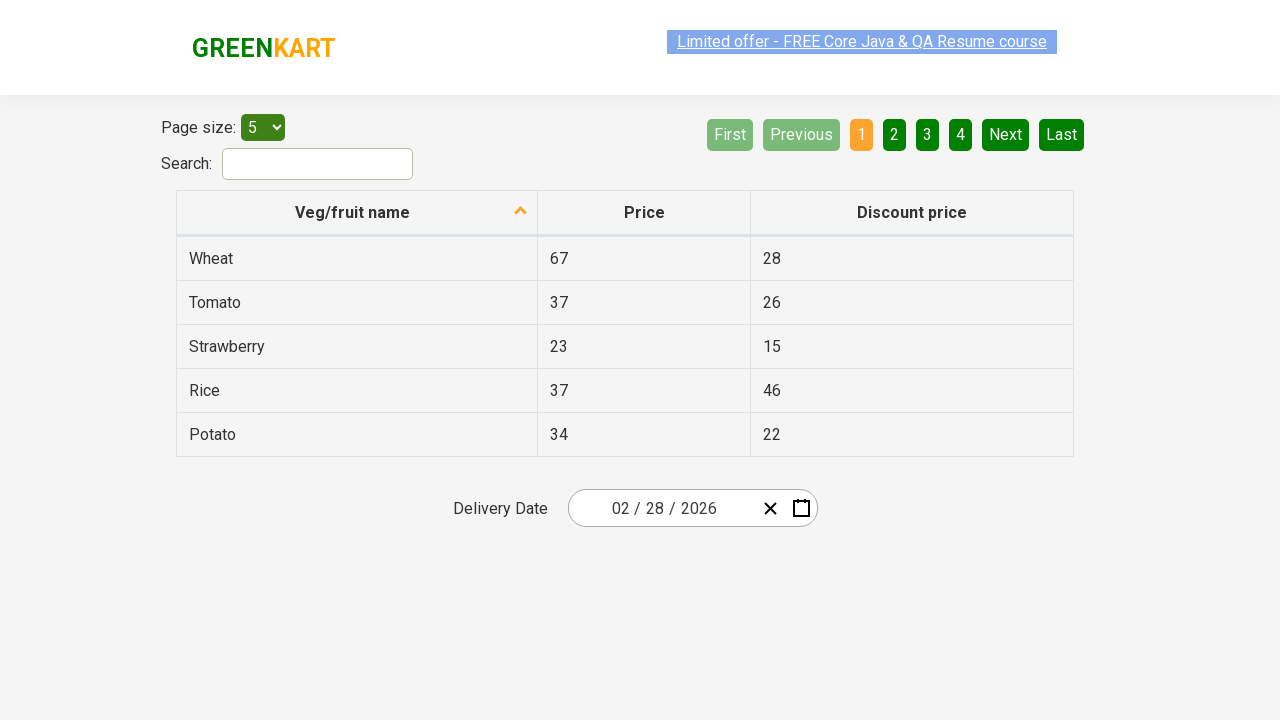

Clicked 'Veg/fruit name' column header to sort vegetables at (353, 212) on xpath=//span[text()='Veg/fruit name']
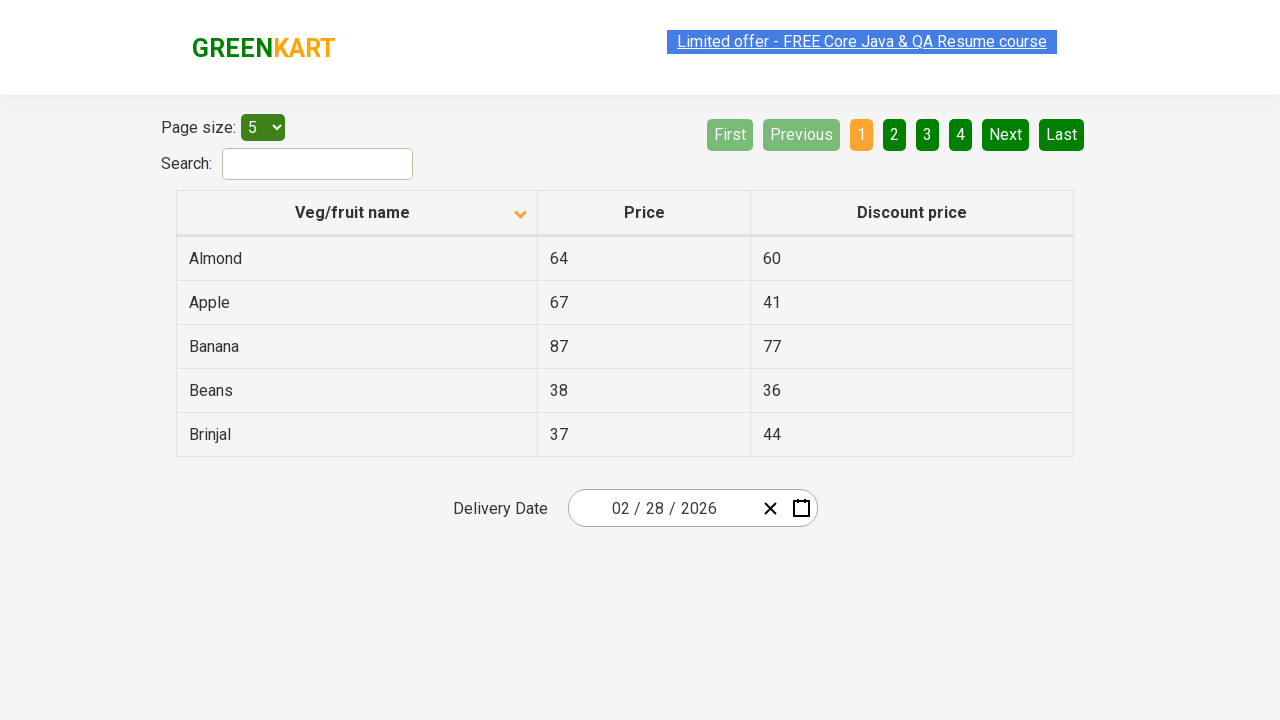

Waited for table rows to load
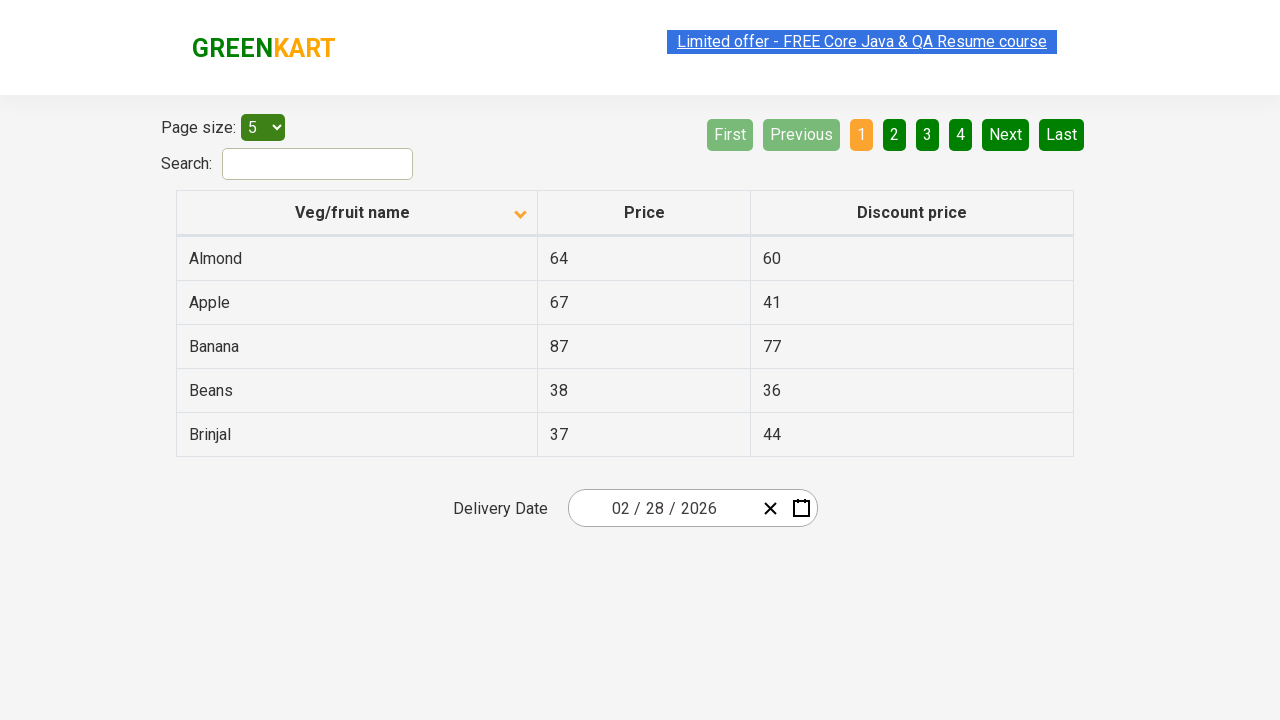

Retrieved 5 vegetable/fruit names from the first column
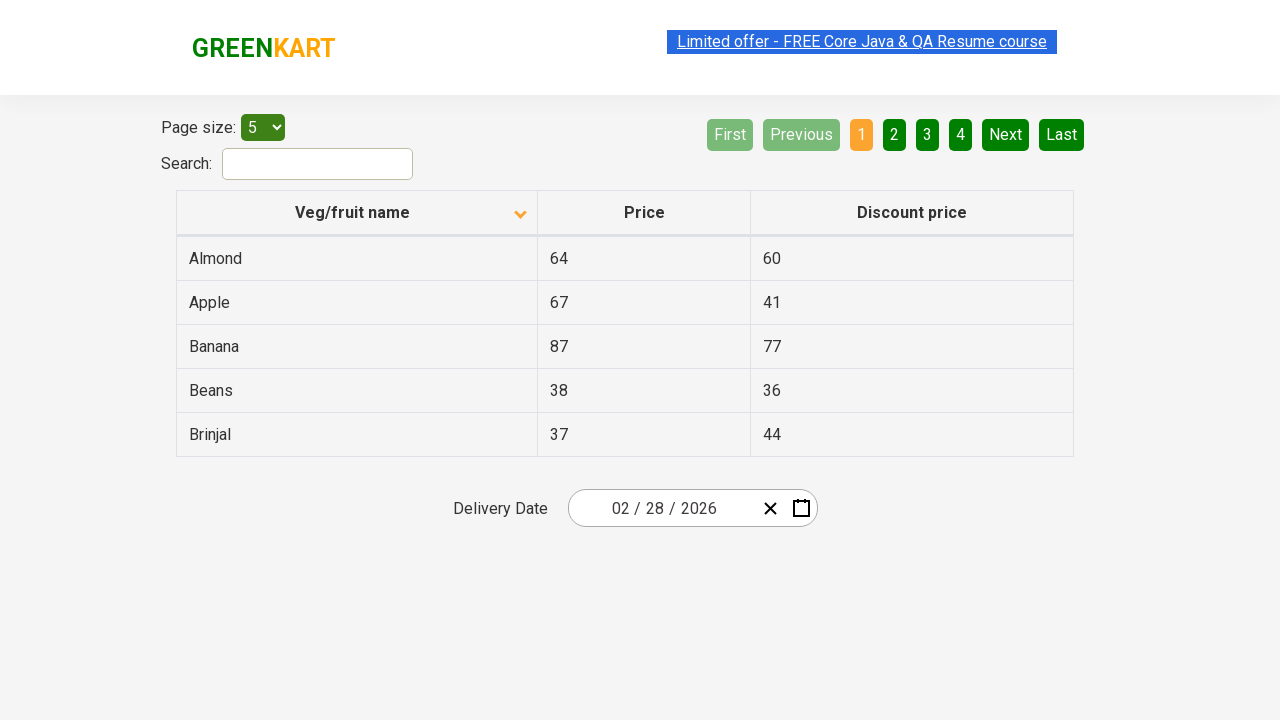

Extracted text content from all veggie elements: ['Almond', 'Apple', 'Banana', 'Beans', 'Brinjal']
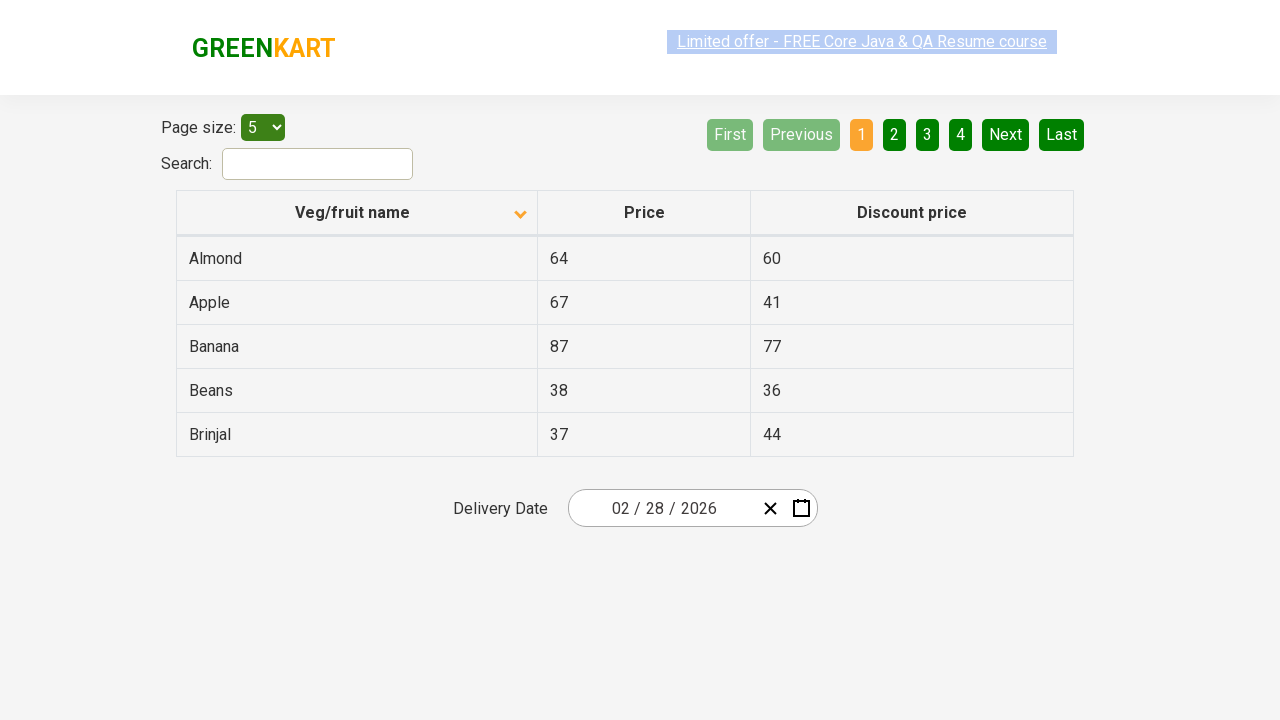

Verified that vegetables are sorted alphabetically in ascending order
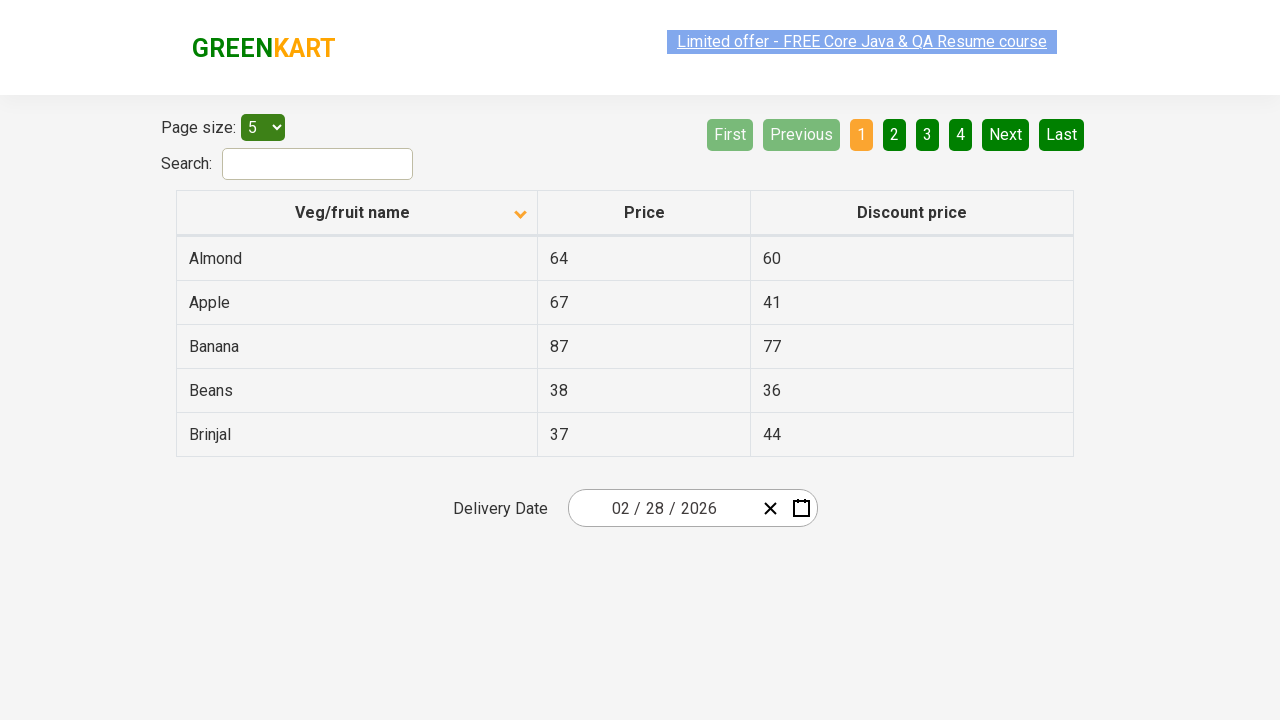

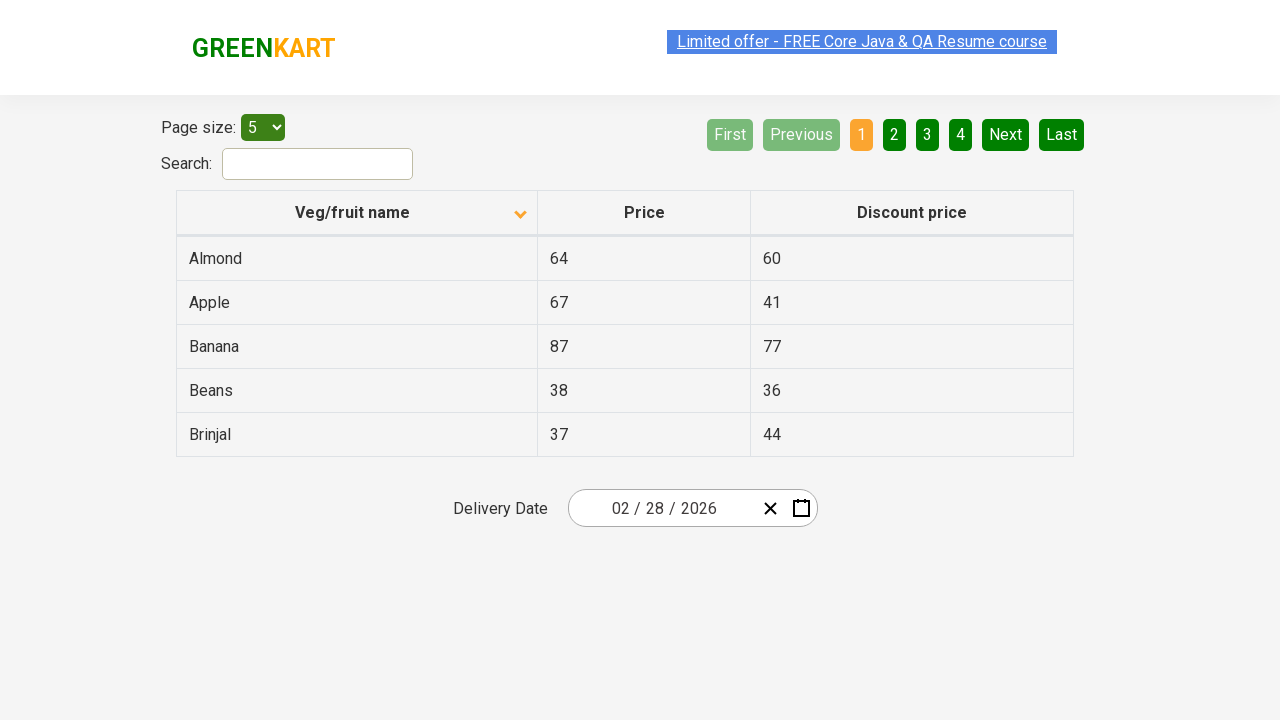